Tests DuckDuckGo search functionality by navigating to the homepage, entering "selenium" as a search query, and submitting the search to verify results load.

Starting URL: https://duckduckgo.com/

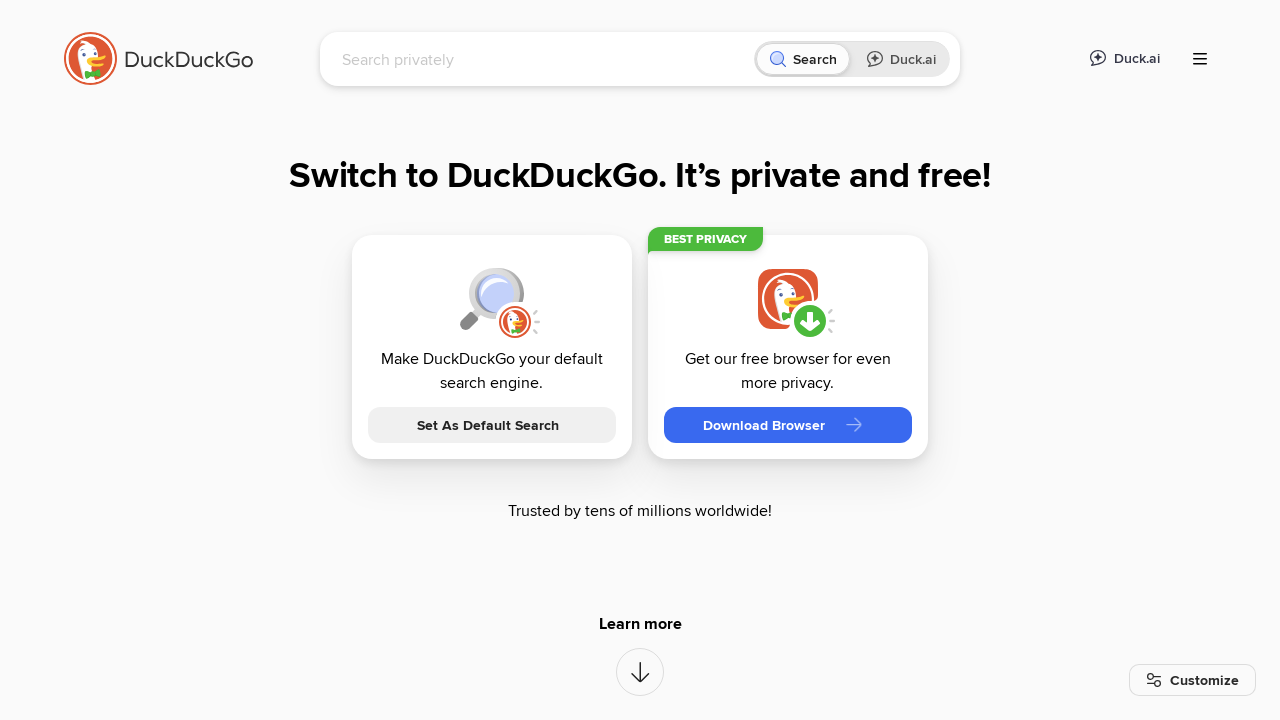

Search input field is present on DuckDuckGo homepage
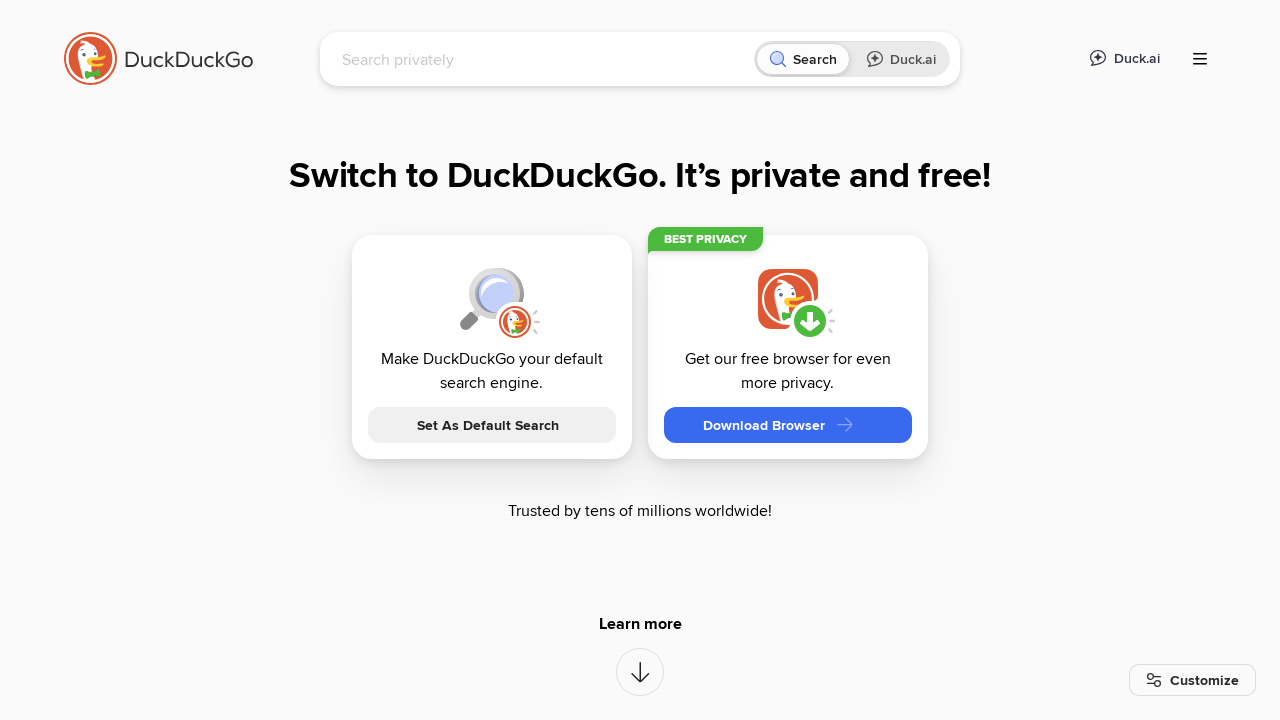

Verified page title contains 'DuckDuckGo'
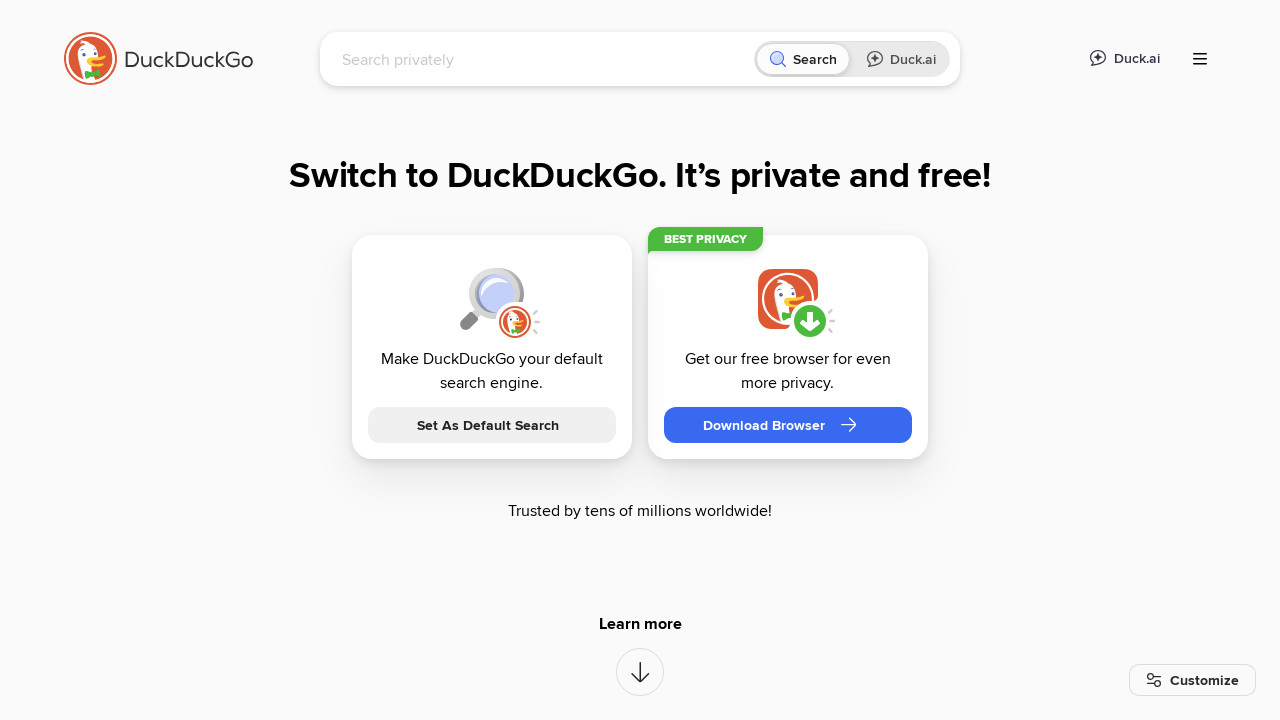

Entered 'selenium' as search query in the search field on input[name='q']
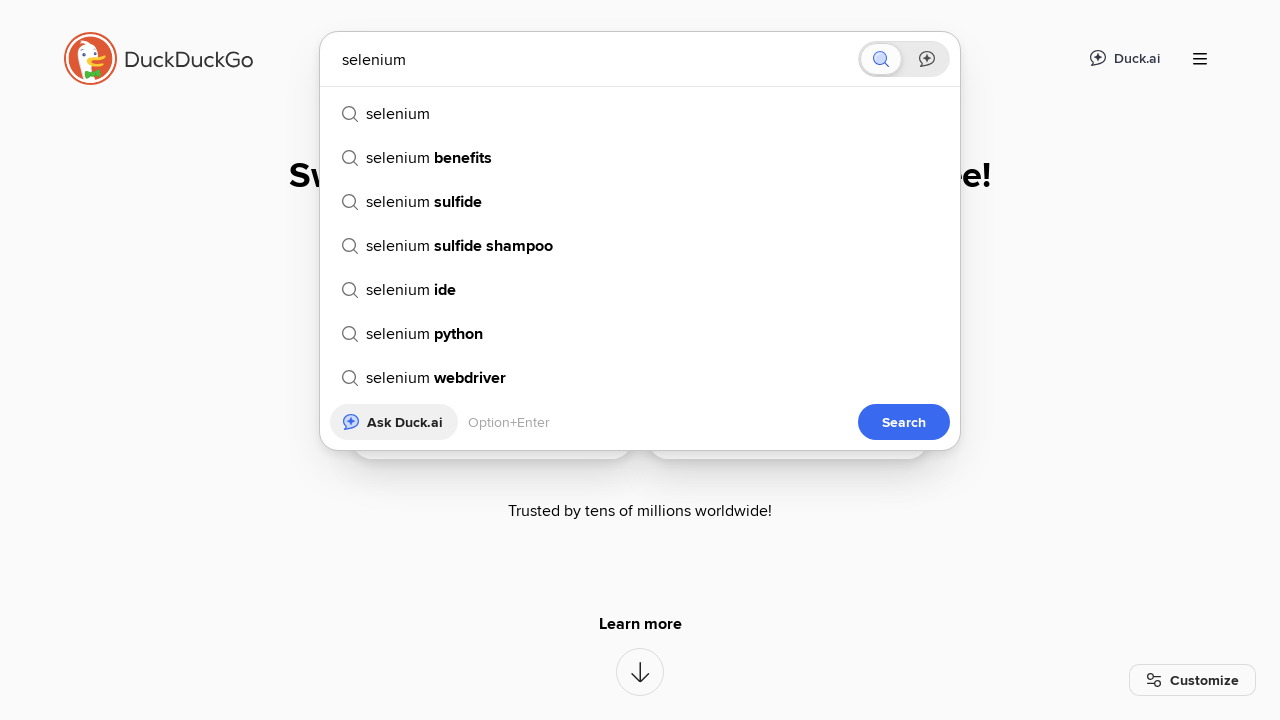

Pressed Enter to submit the search query on input[name='q']
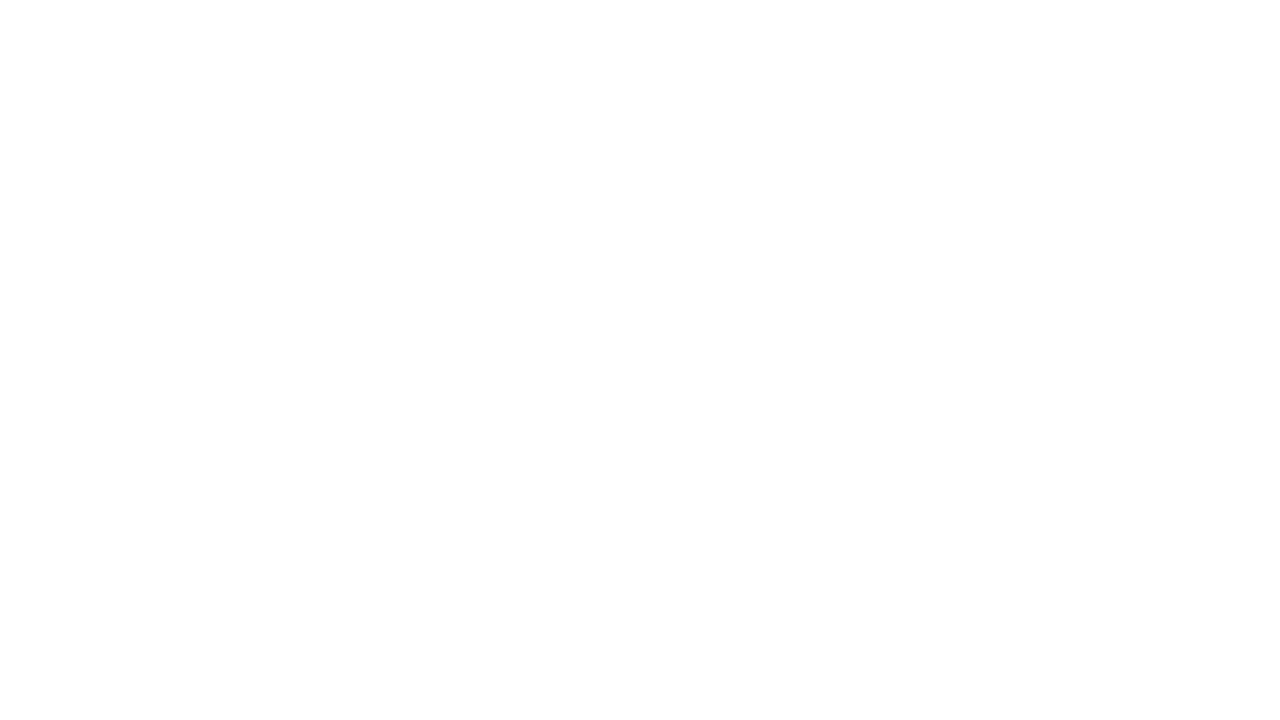

Search results loaded with 'selenium' query in input field
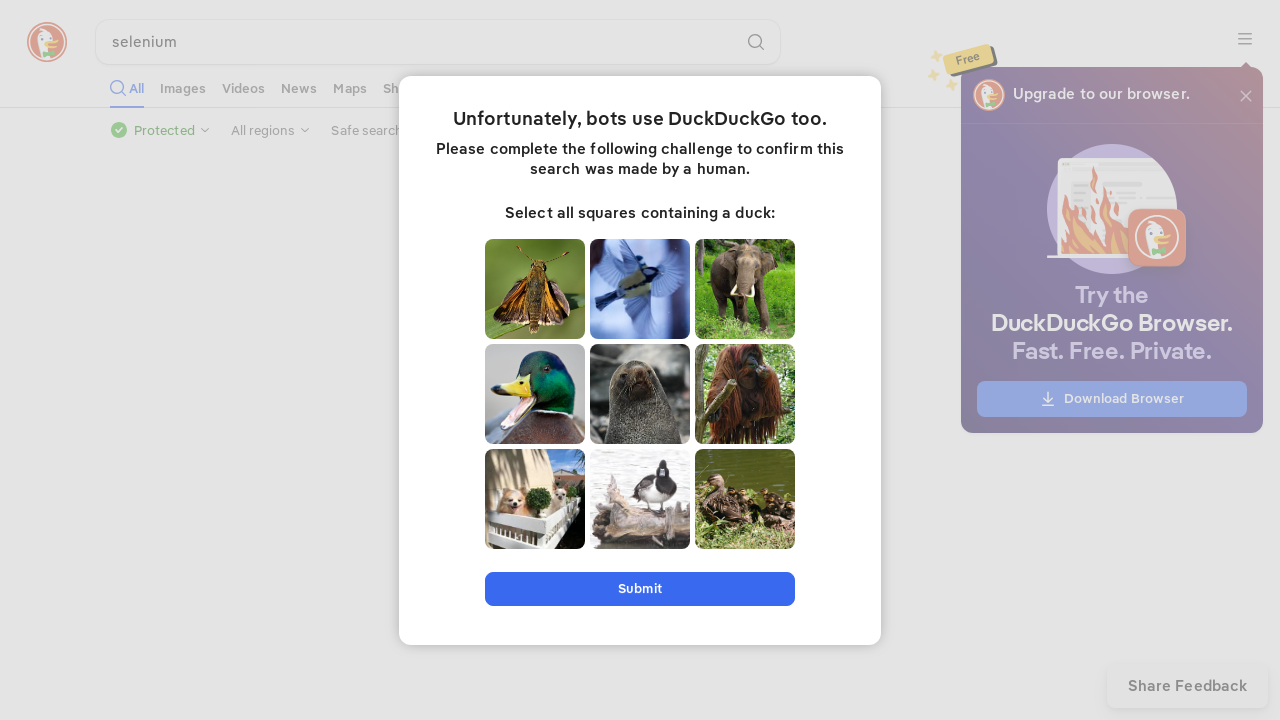

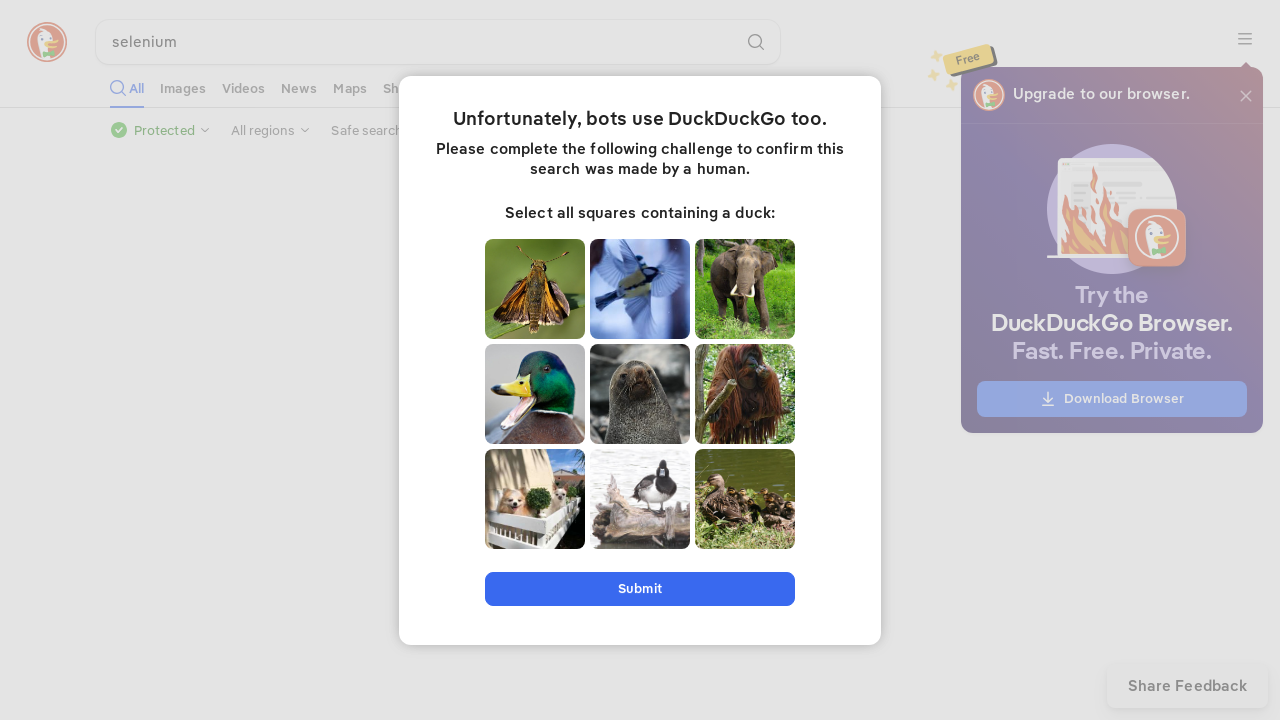